Tests color picker slider functionality by manipulating RGB sliders to change the color from default to red and then to yellow

Starting URL: https://jqueryui.com/slider/#colorpicker

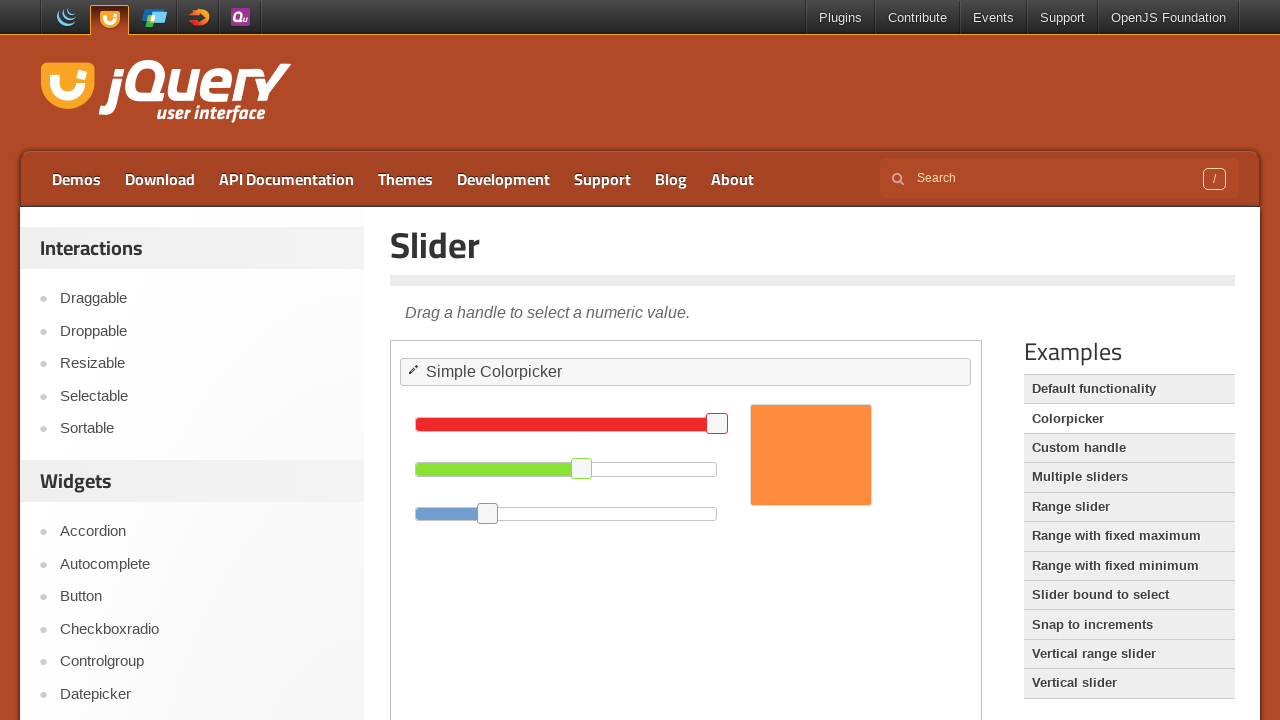

Located iframe containing color picker
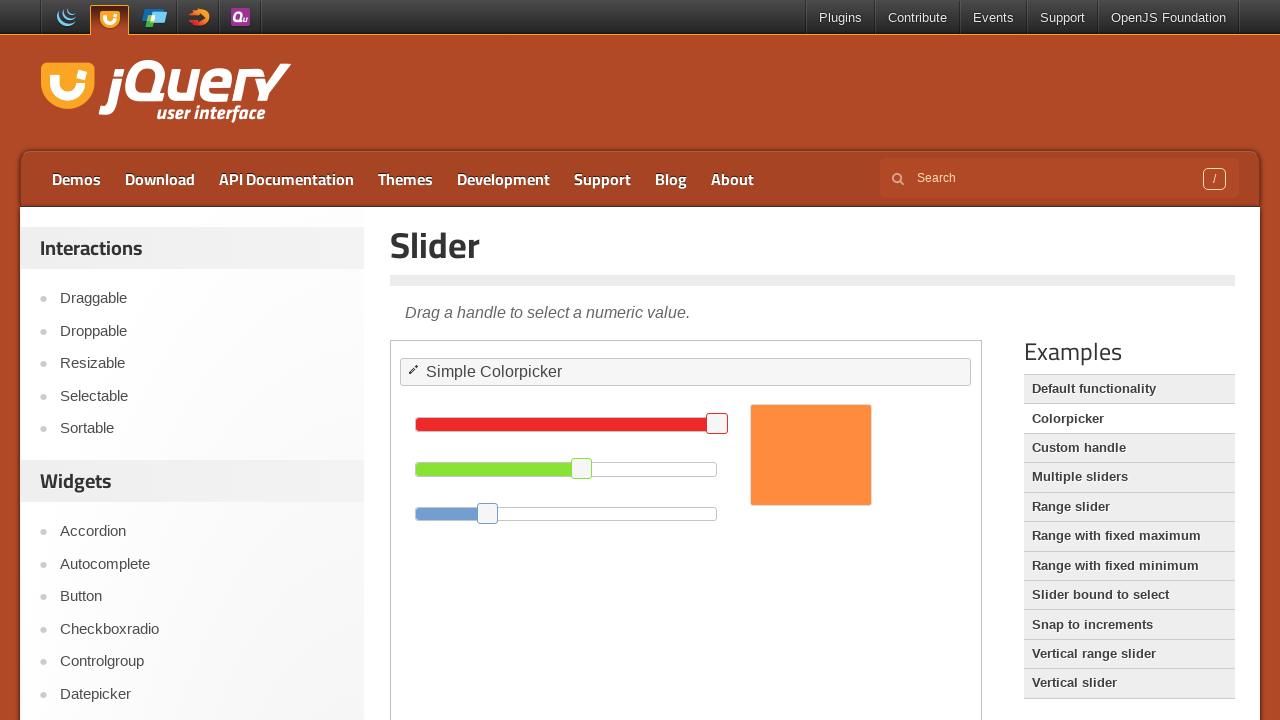

Located green slider element
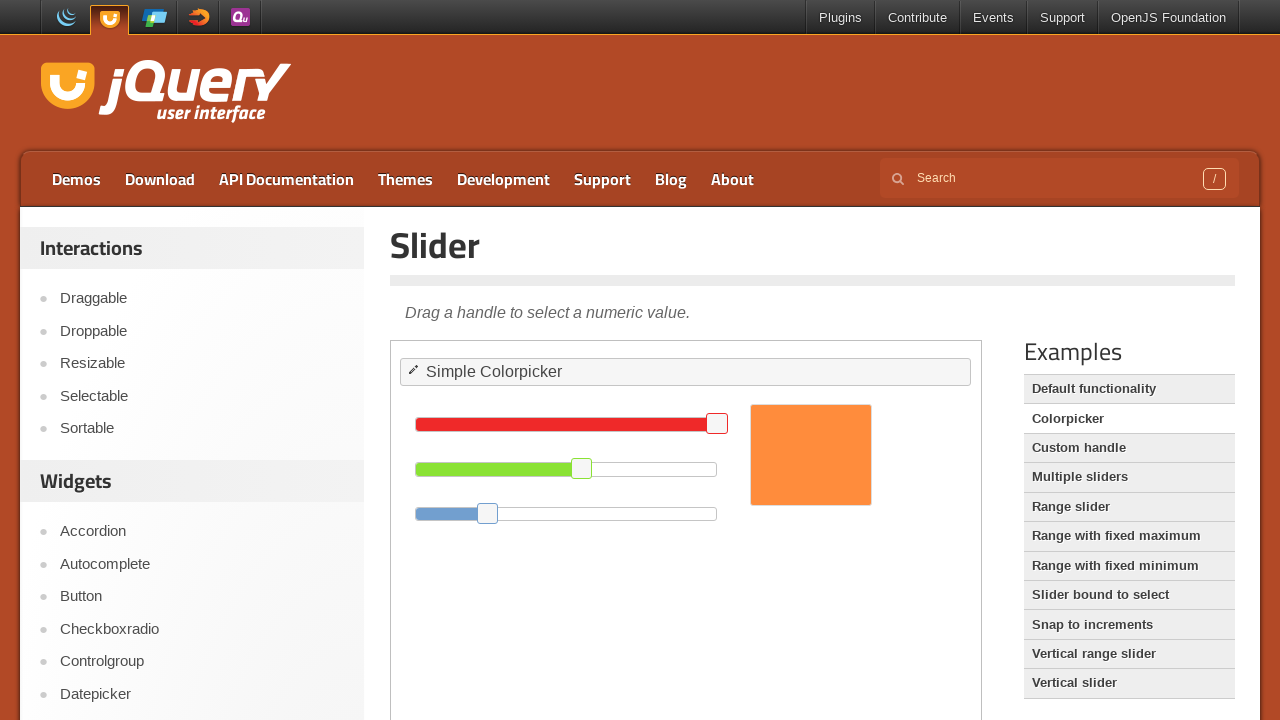

Moved mouse to green slider position at (415, 462)
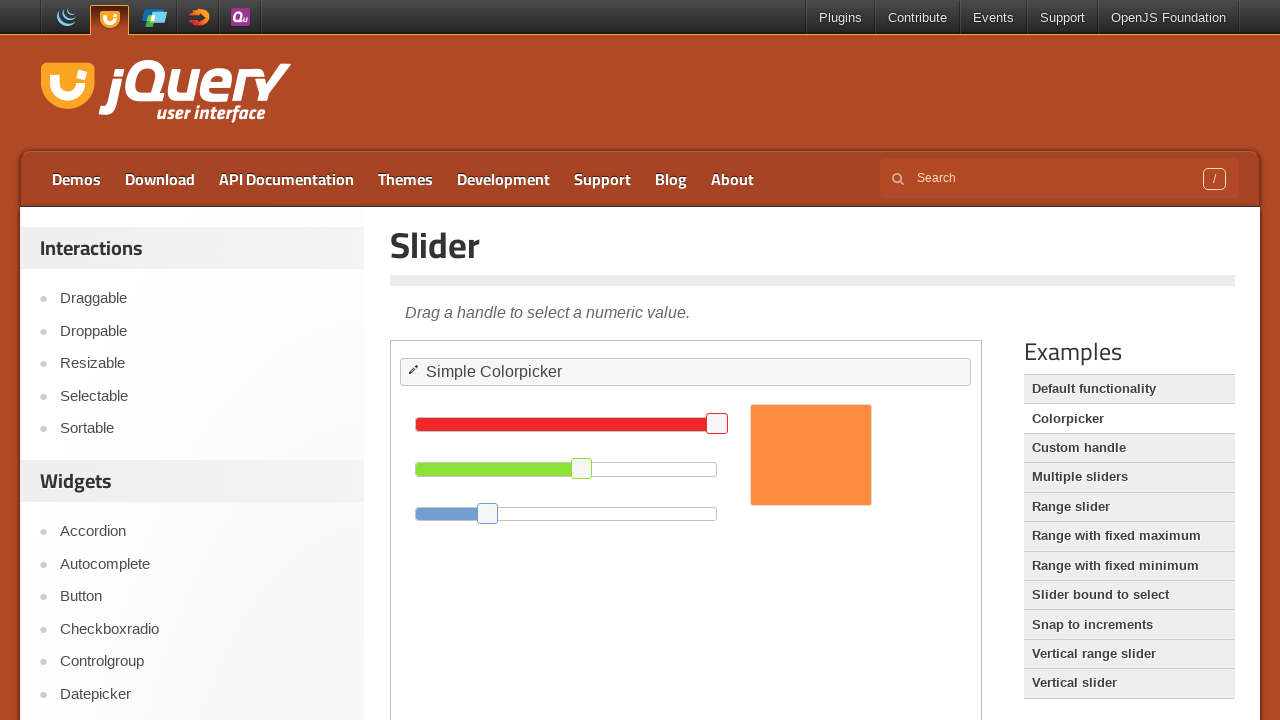

Pressed mouse button down on green slider at (415, 462)
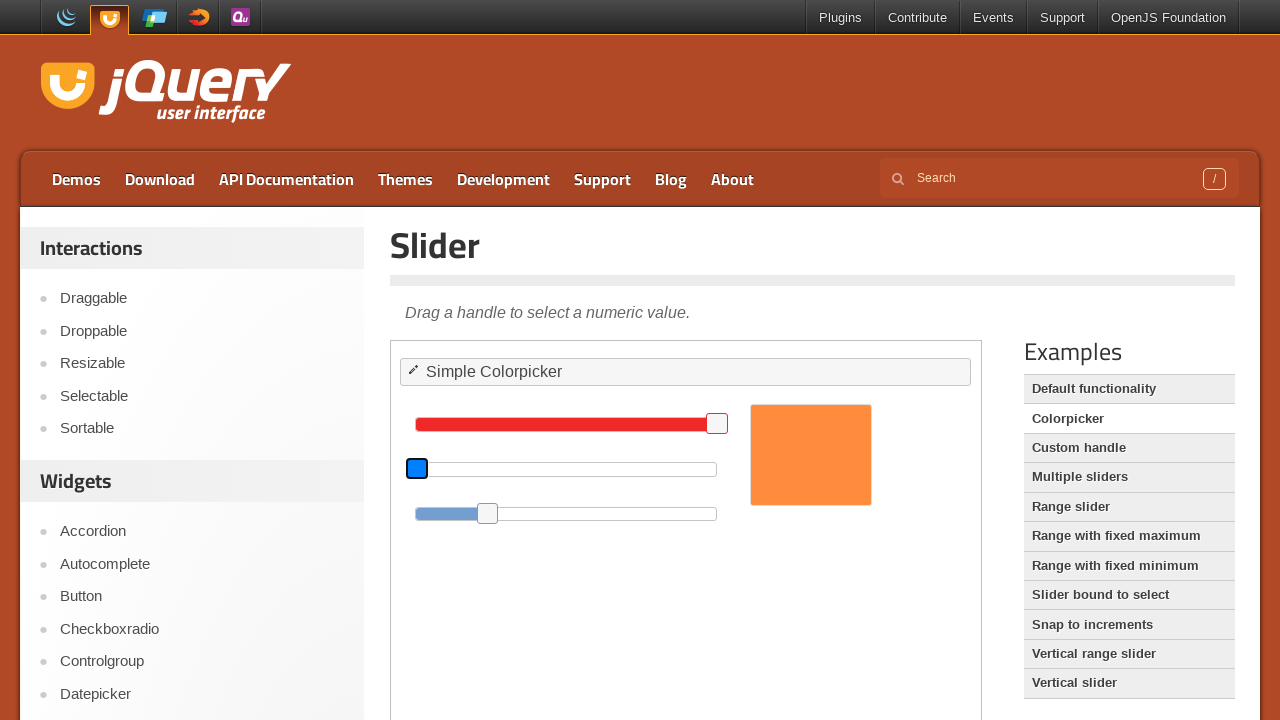

Dragged green slider to adjust color towards red at (490, 522)
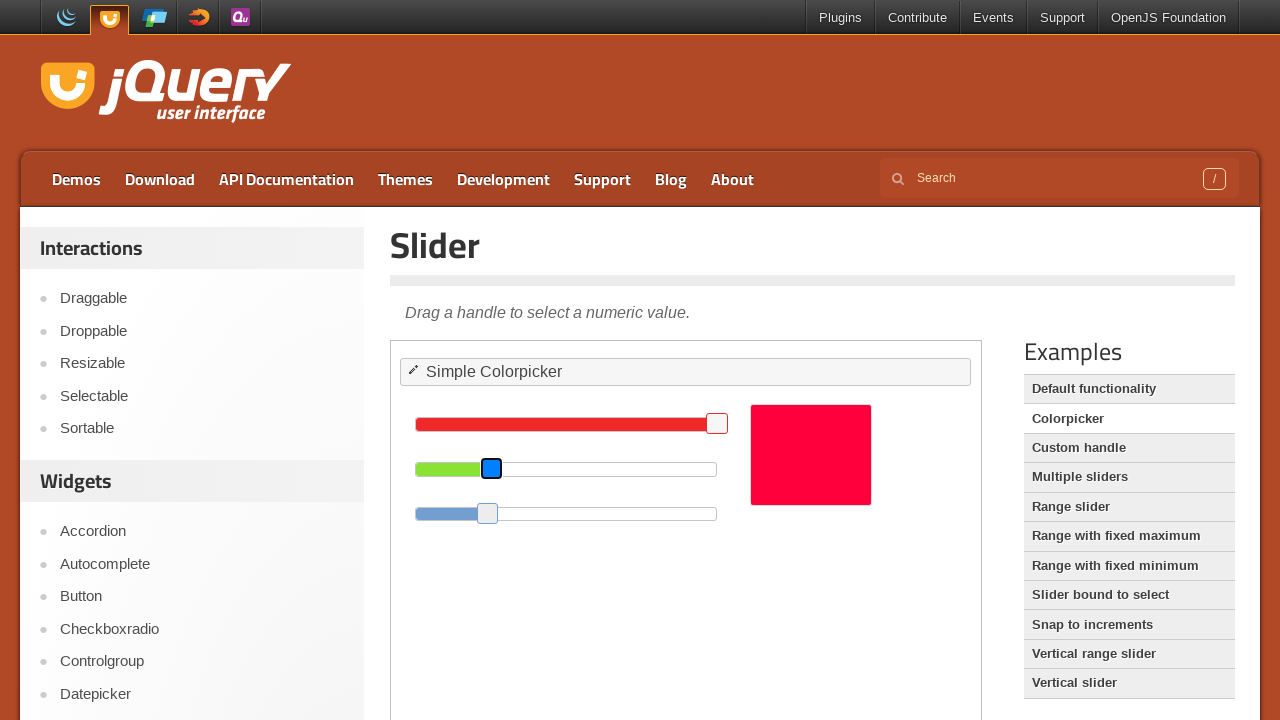

Released mouse button after dragging green slider at (490, 522)
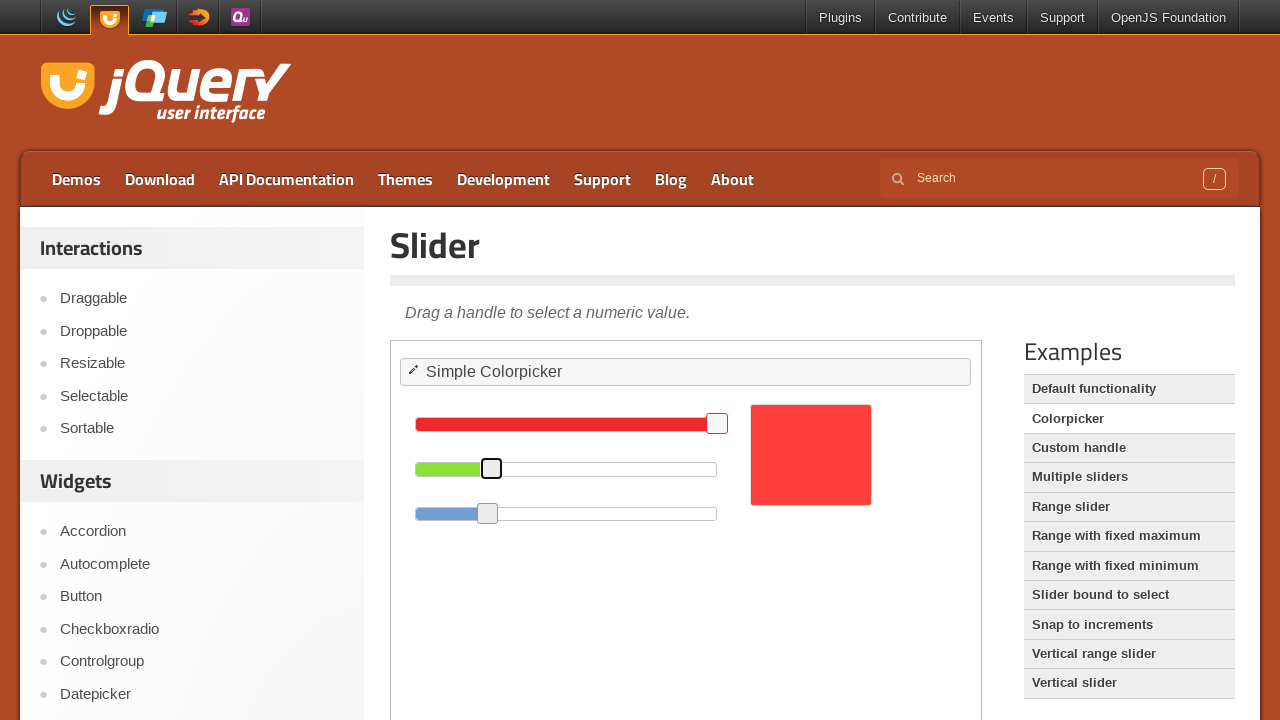

Waited 2 seconds for color update
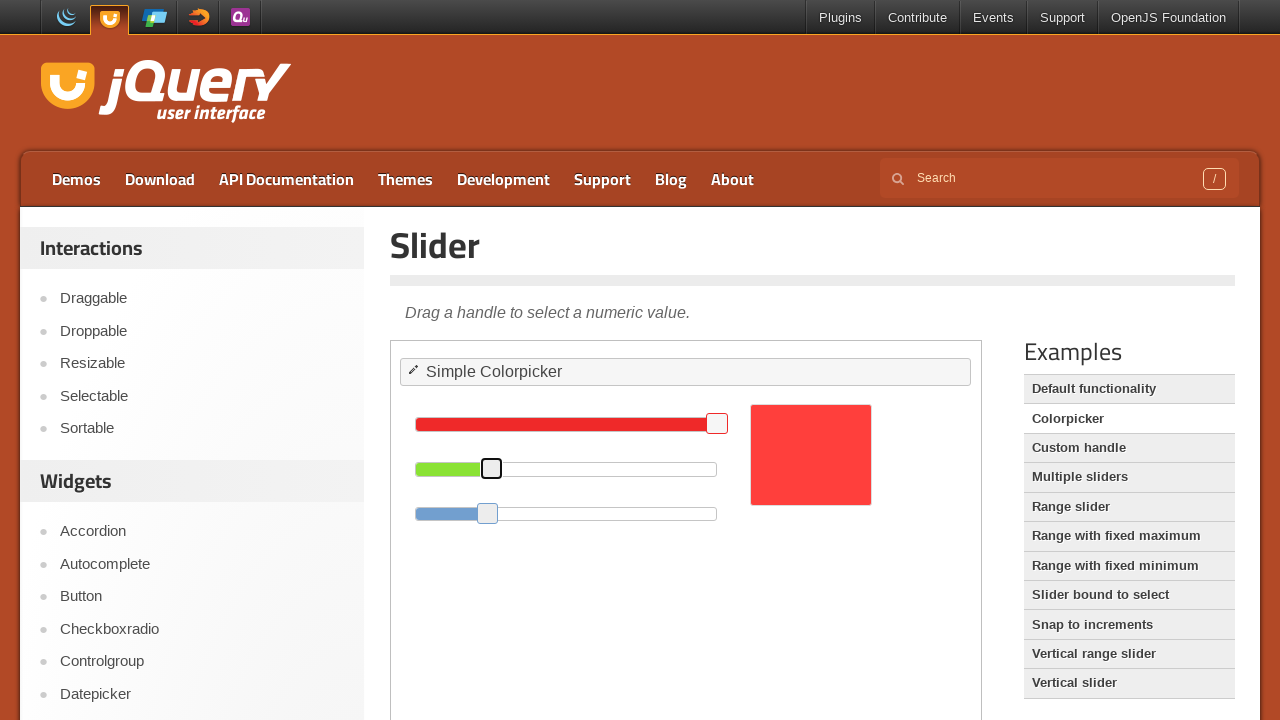

Pressed mouse button down on green slider for second adjustment at (490, 522)
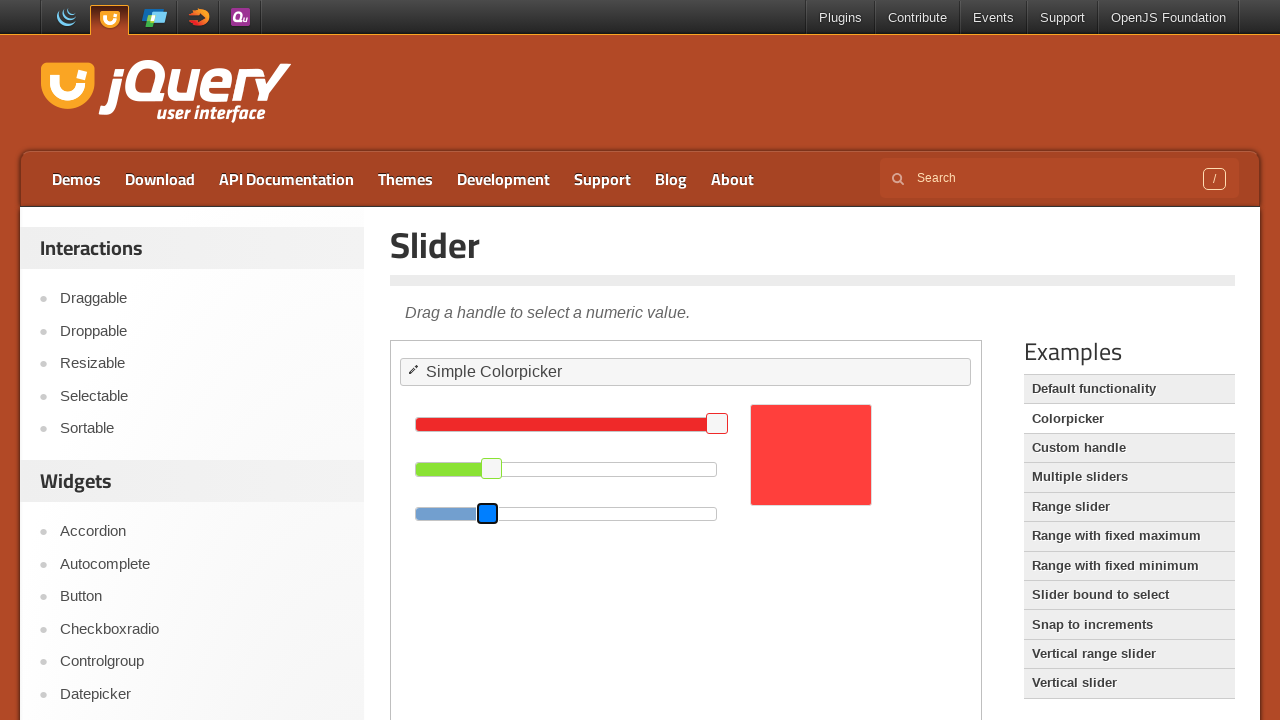

Dragged green slider further to adjust color towards yellow at (670, 522)
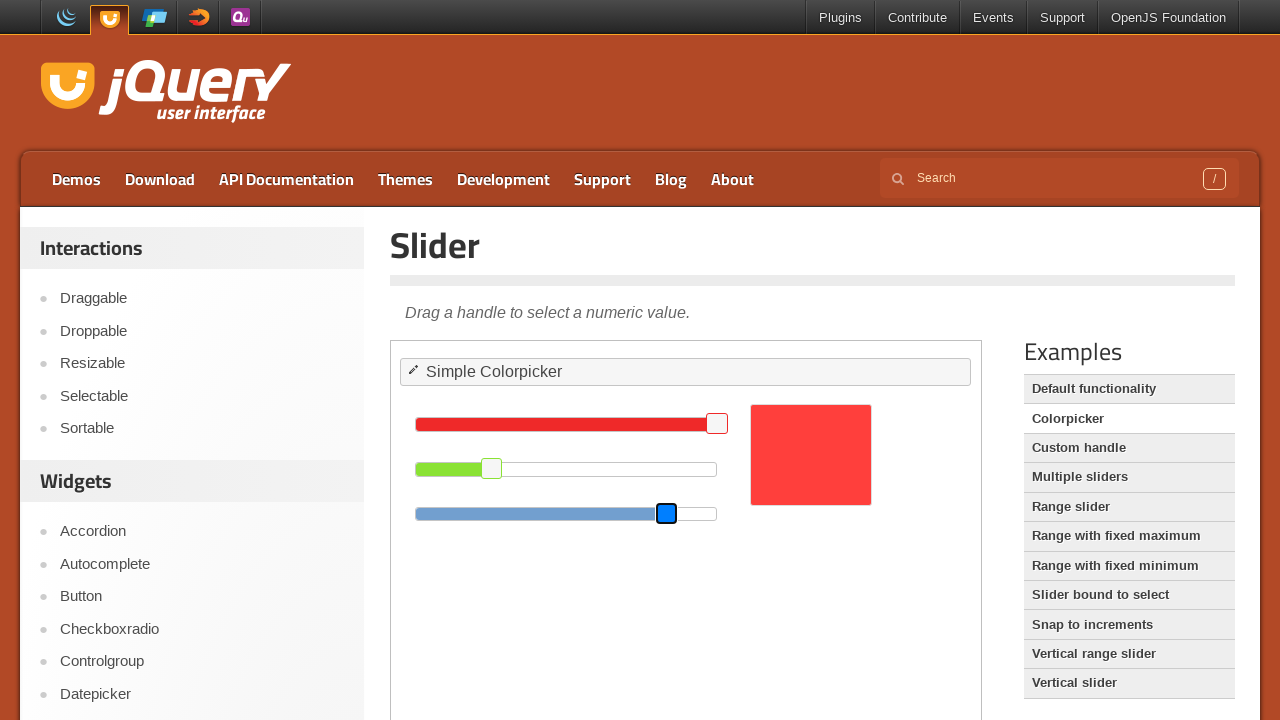

Released mouse button after dragging green slider to yellow position at (670, 522)
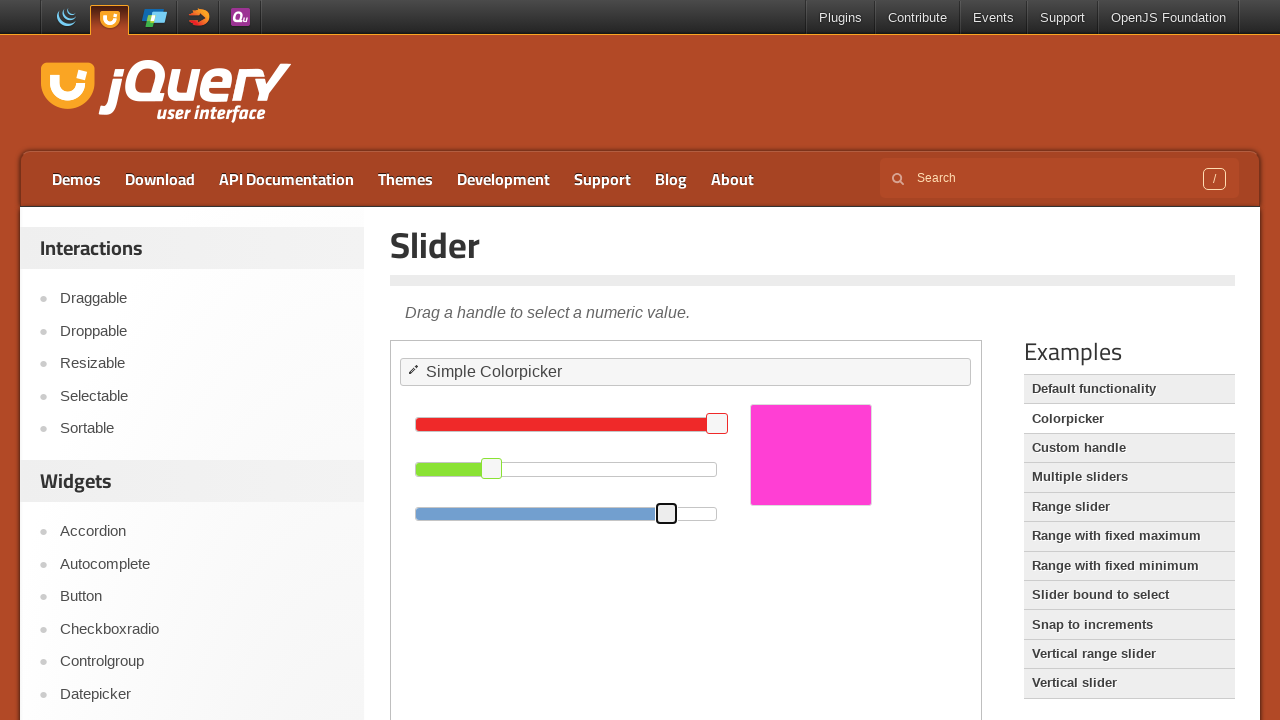

Verified color swatch element is present with updated color
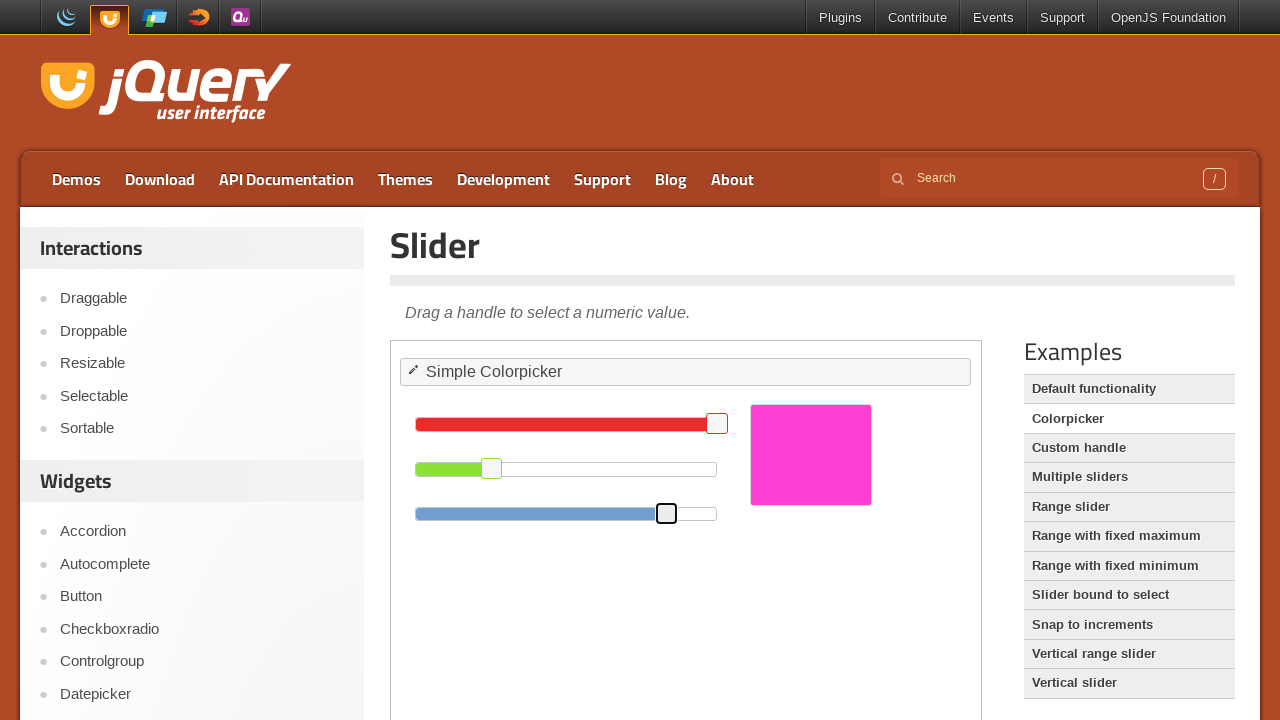

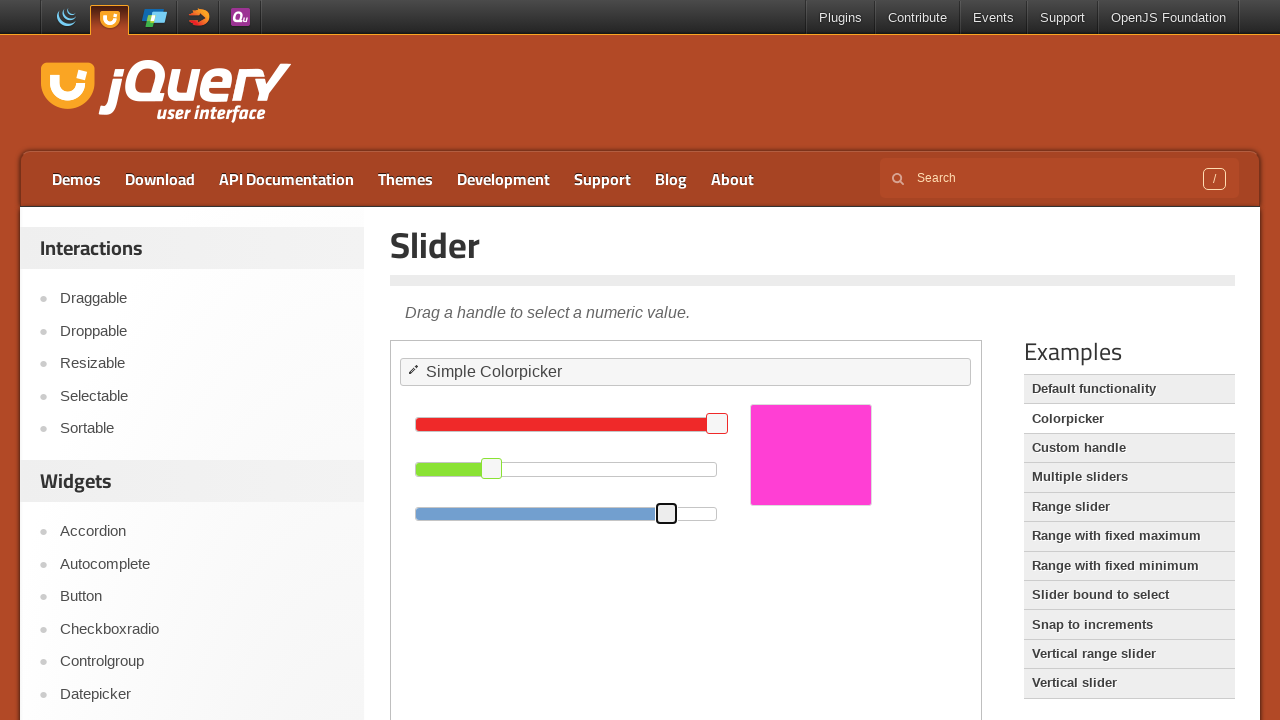